Tests user registration flow by clicking Register link, filling in registration form with valid data, and verifying successful registration

Starting URL: https://parabank.parasoft.com/parabank/index.htm

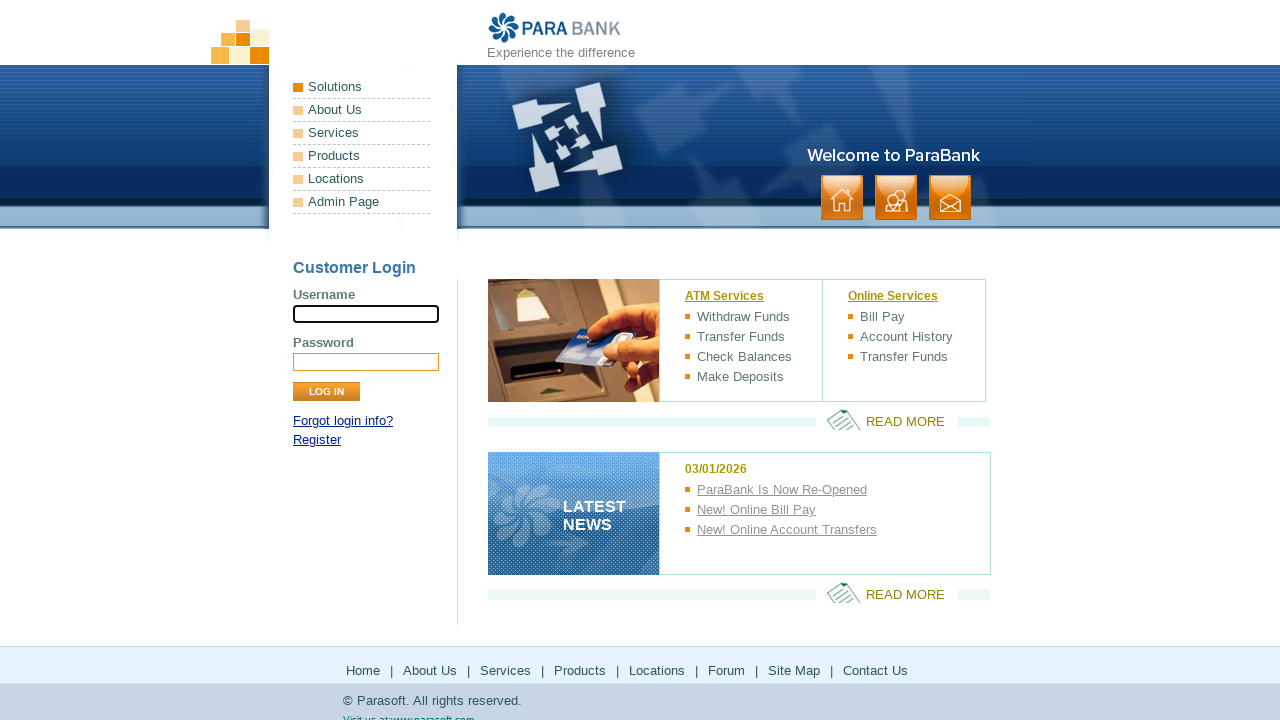

Clicked Register link at (317, 440) on a[href*='register']
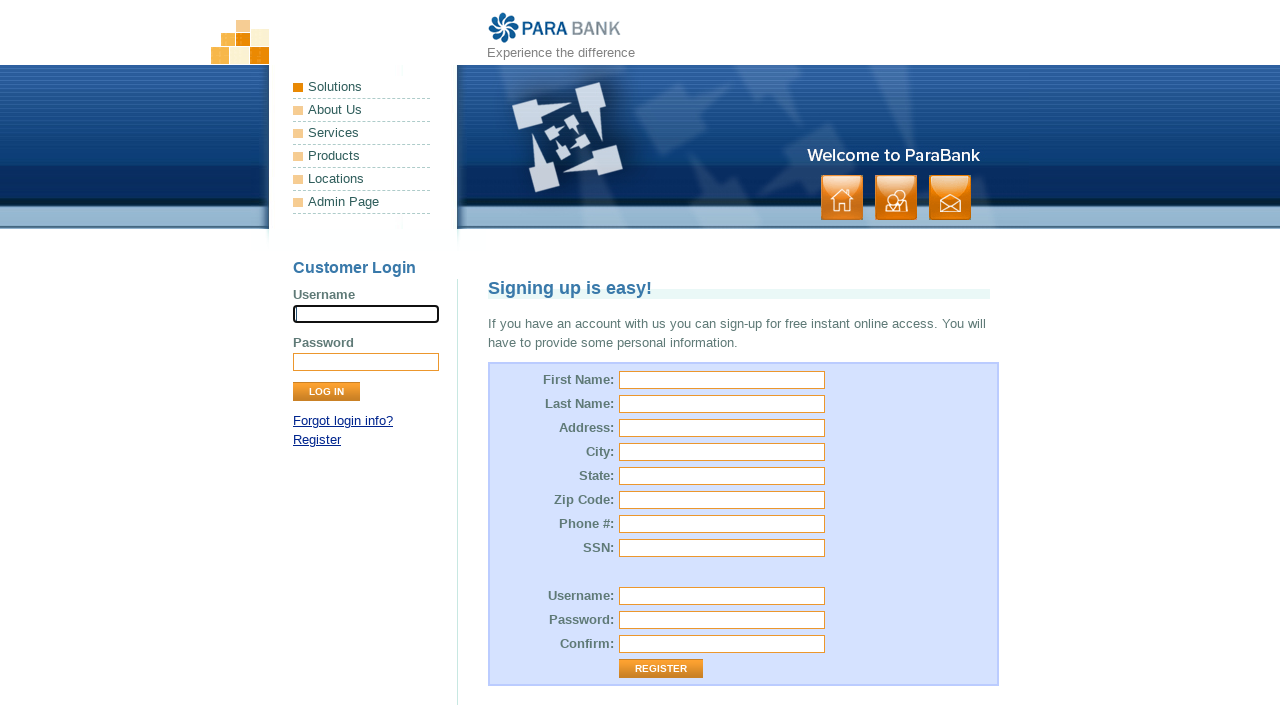

Filled first name field with 'John' on input[id='customer.firstName']
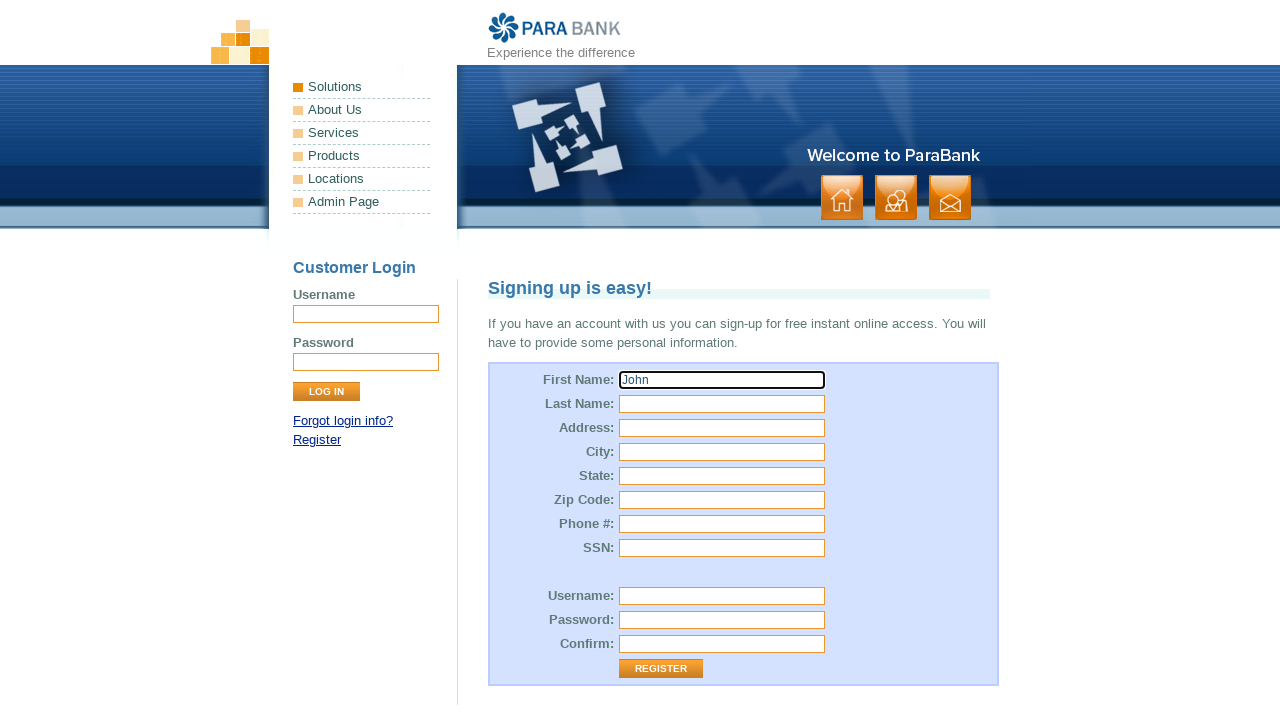

Filled last name field with 'Smith' on input[id='customer.lastName']
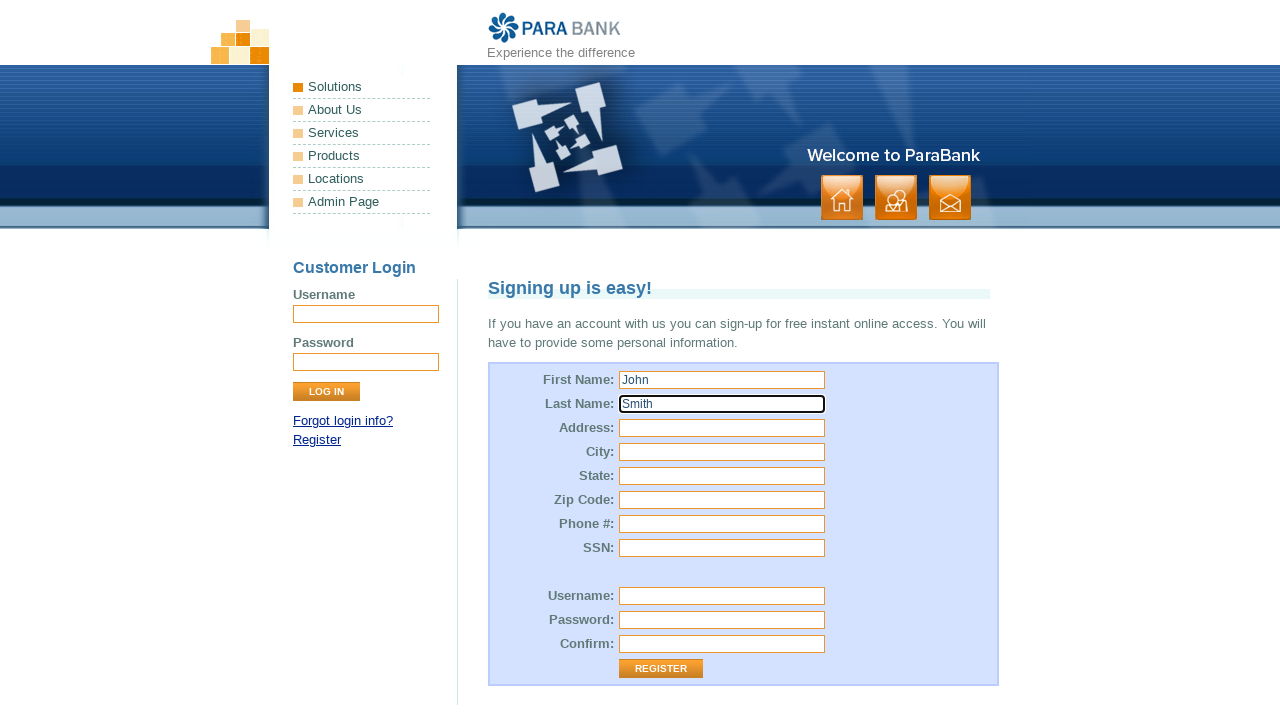

Filled street address field with '123 Main Street' on input[id='customer.address.street']
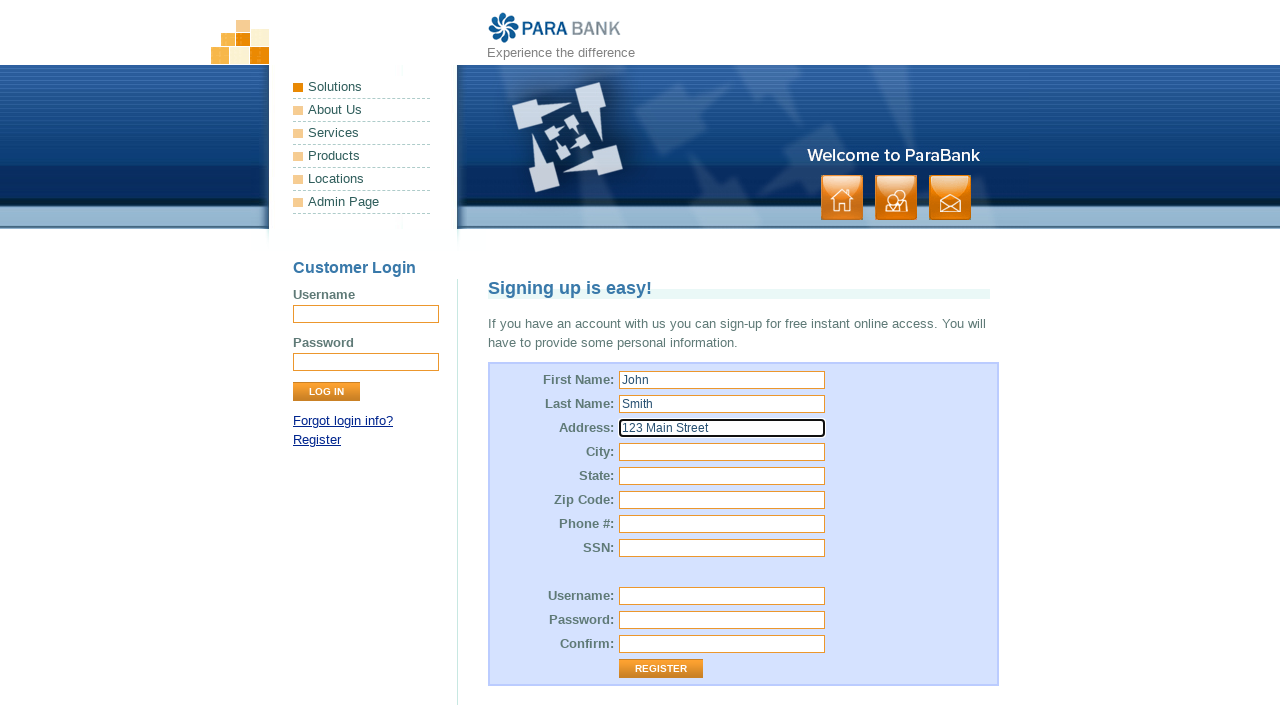

Filled city field with 'New York' on input[id='customer.address.city']
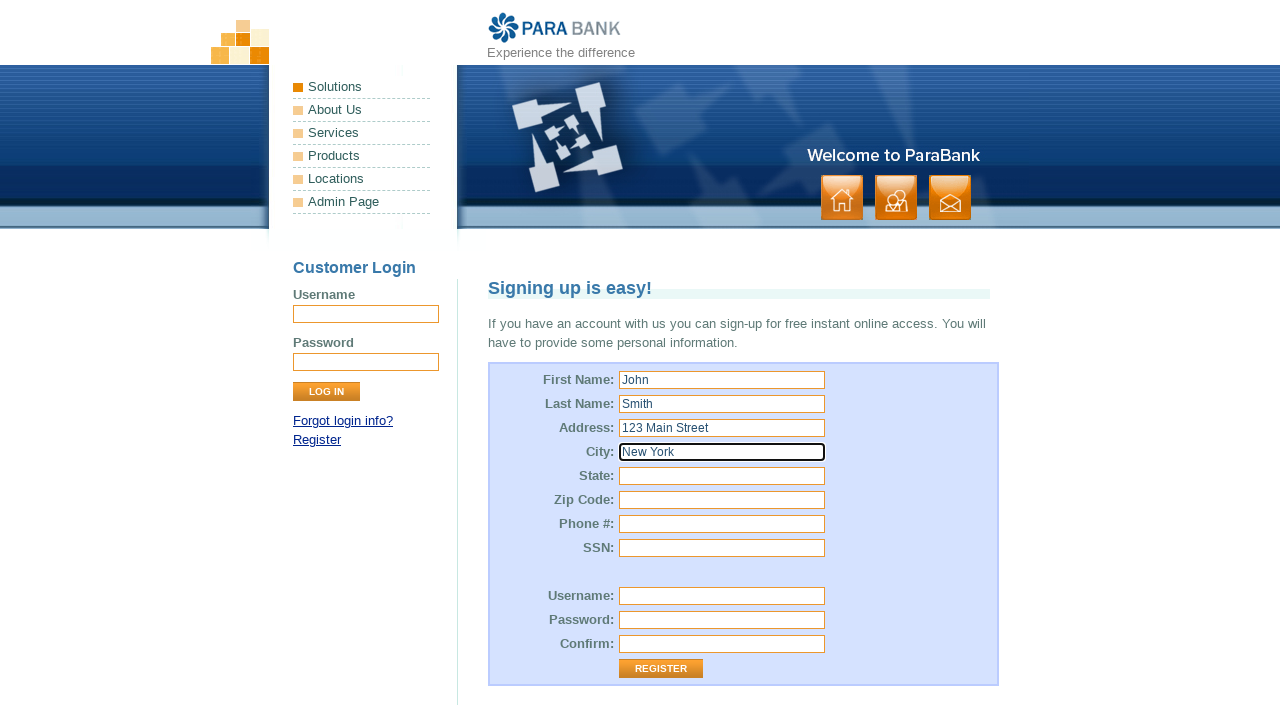

Filled state field with 'NY' on input[id='customer.address.state']
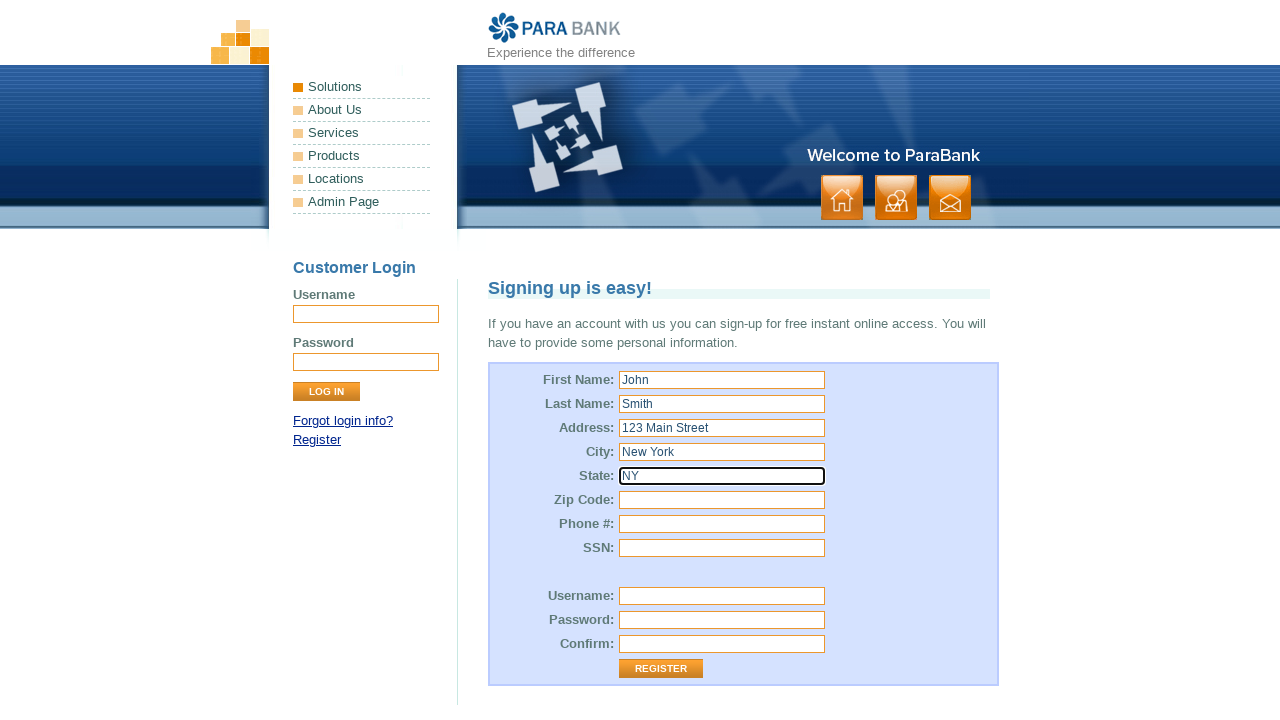

Filled zip code field with '10001' on input[id='customer.address.zipCode']
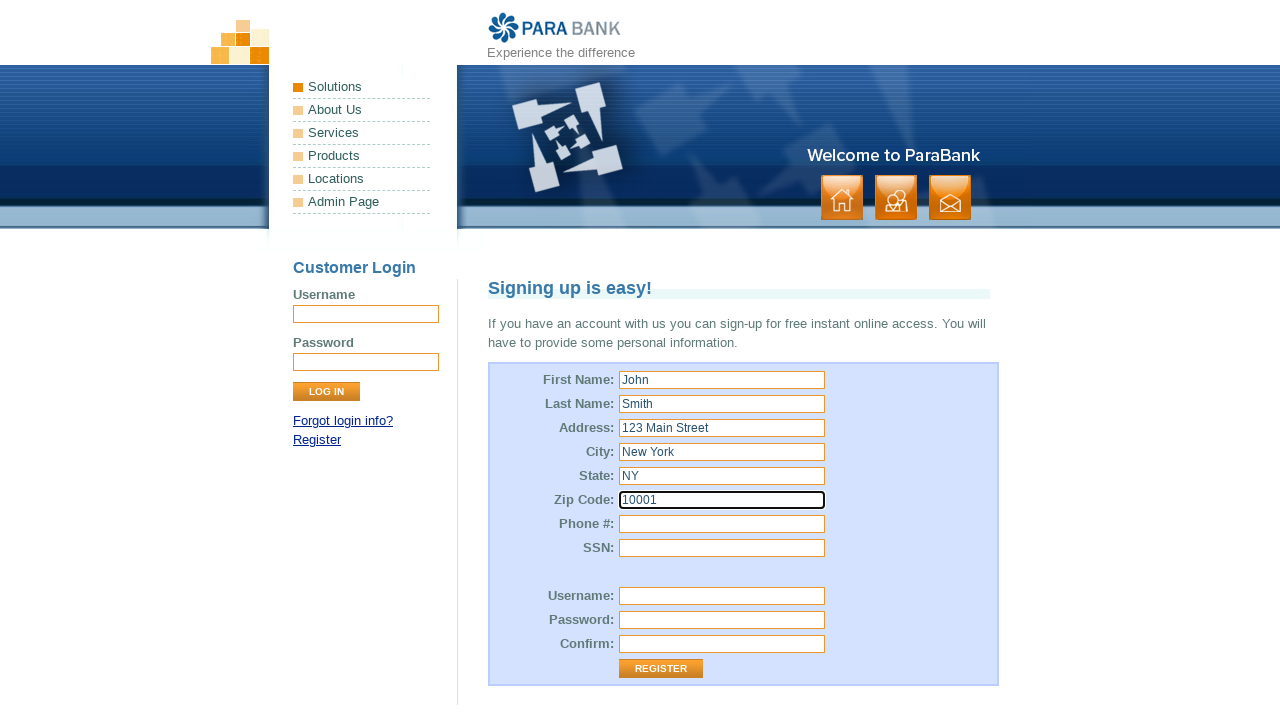

Filled phone number field with '5551234567' on input[id='customer.phoneNumber']
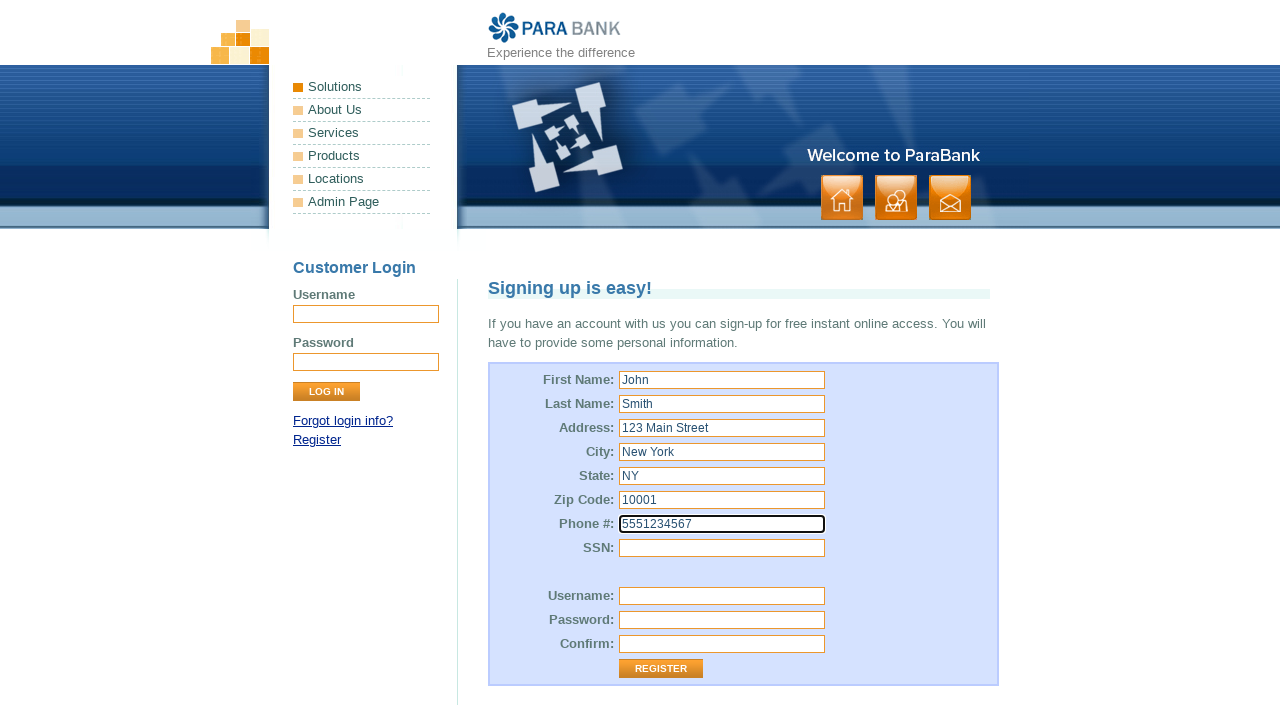

Filled SSN field with '123456789' on input[id='customer.ssn']
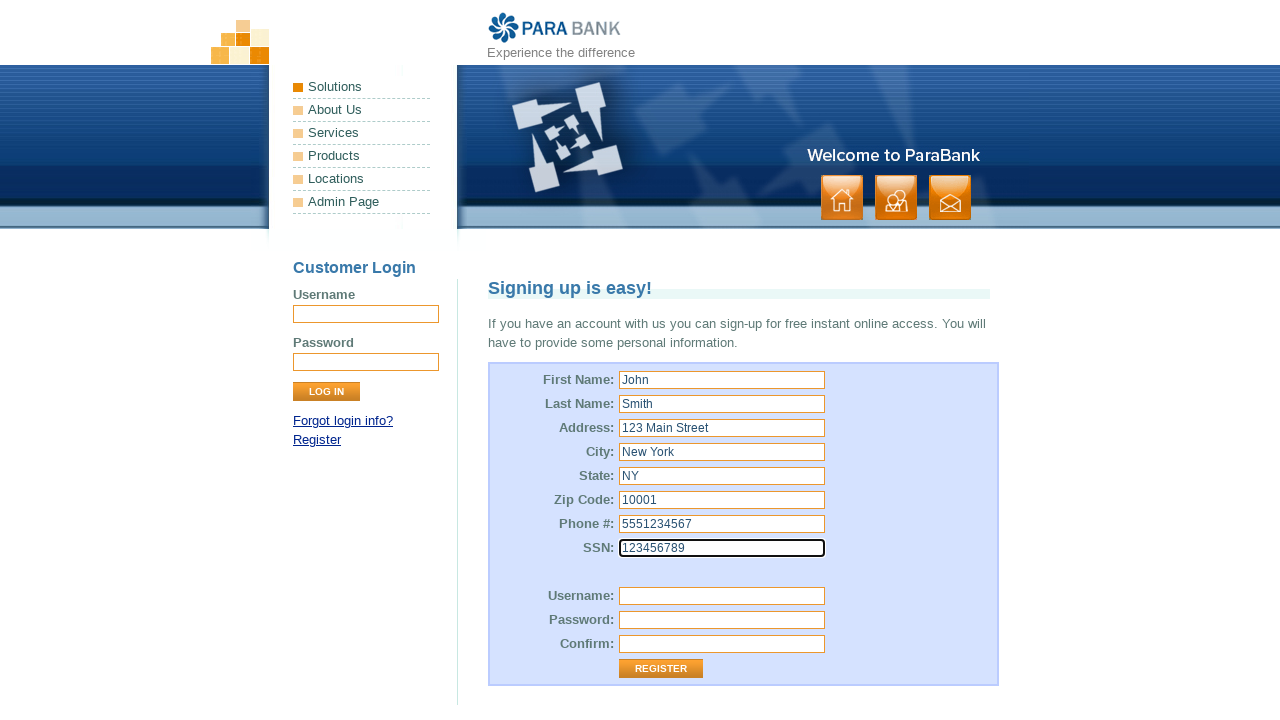

Filled username field with 'testuser7842' on input[id='customer.username']
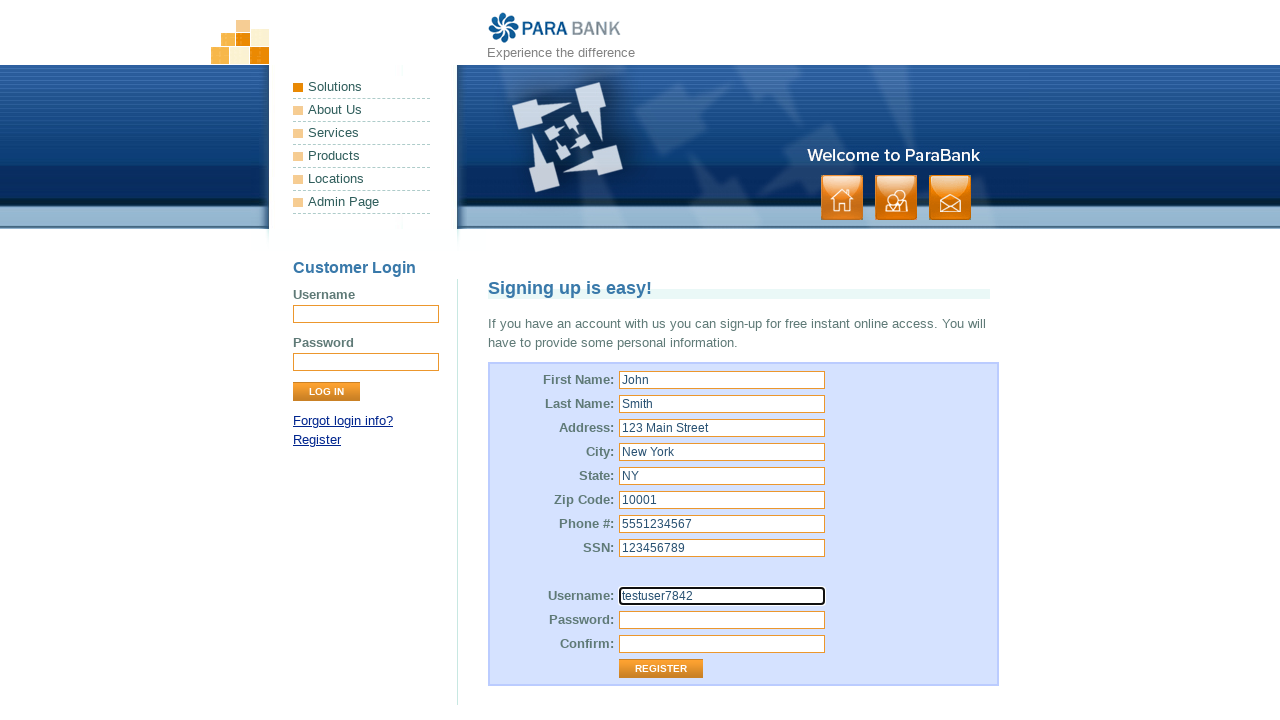

Filled password field with 'SecurePass123' on input[id='customer.password']
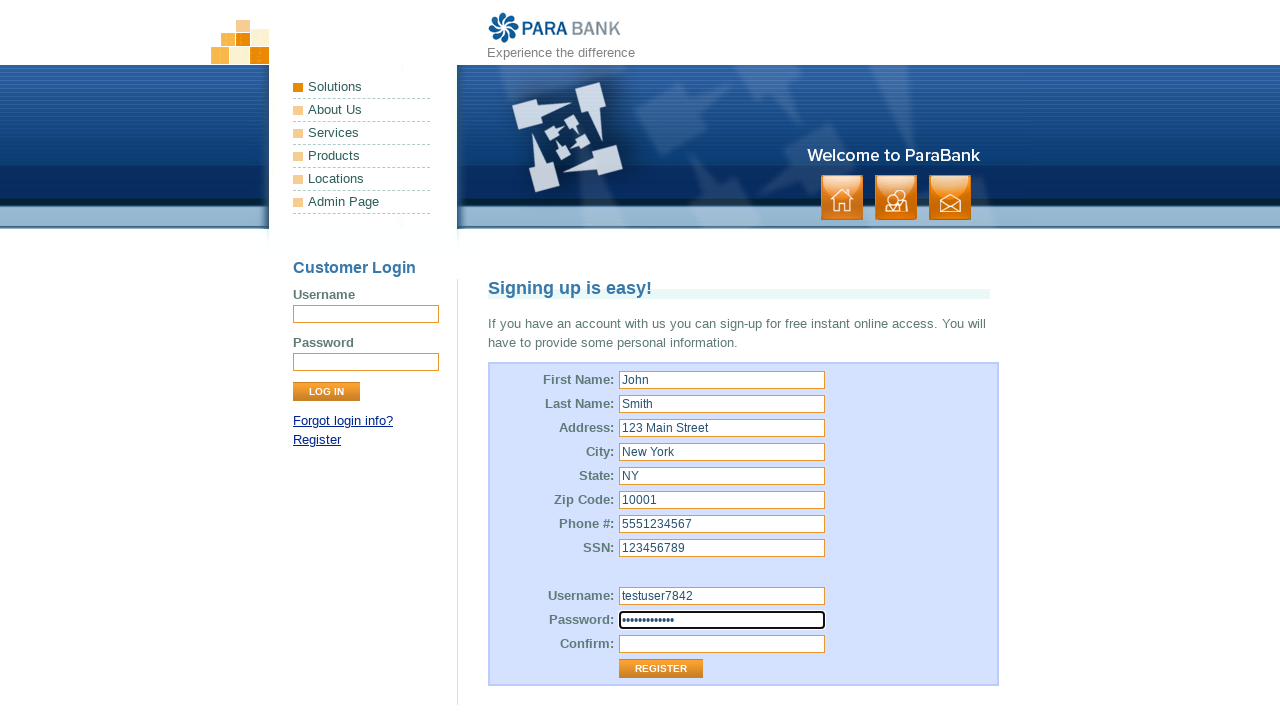

Filled repeated password field with 'SecurePass123' on input[id='repeatedPassword']
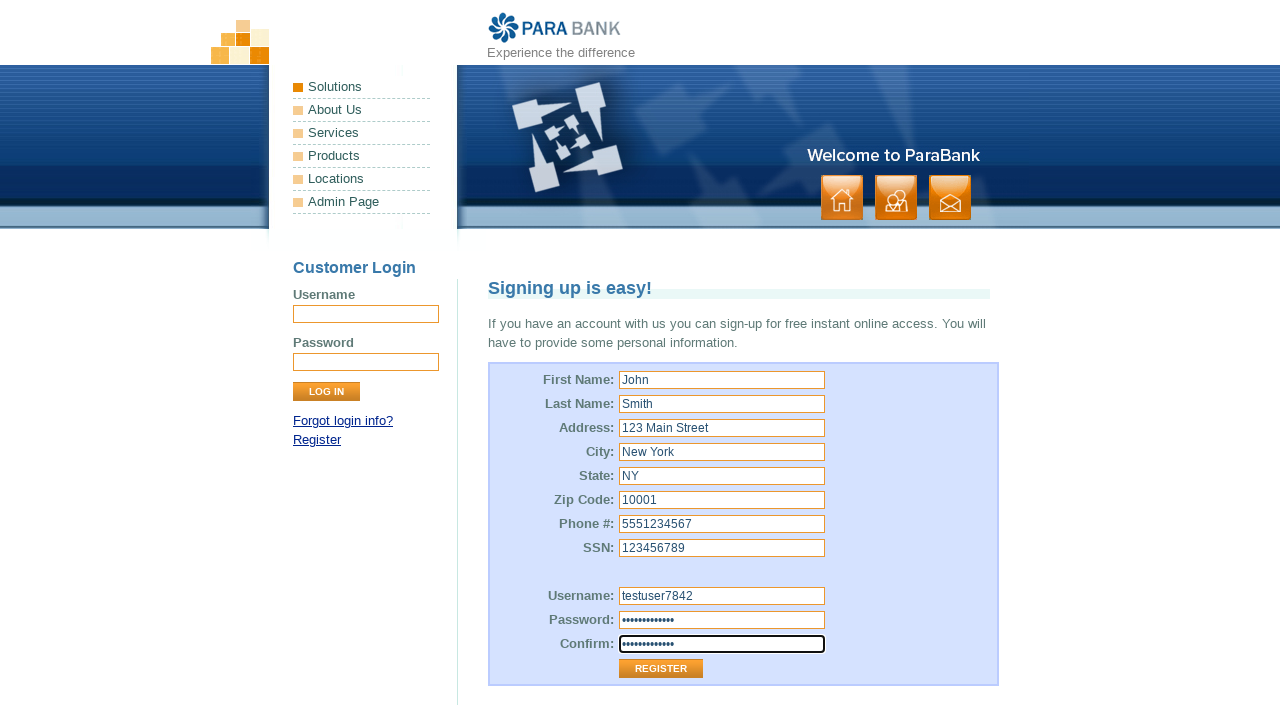

Clicked Register button to submit registration form at (661, 669) on input[value='Register']
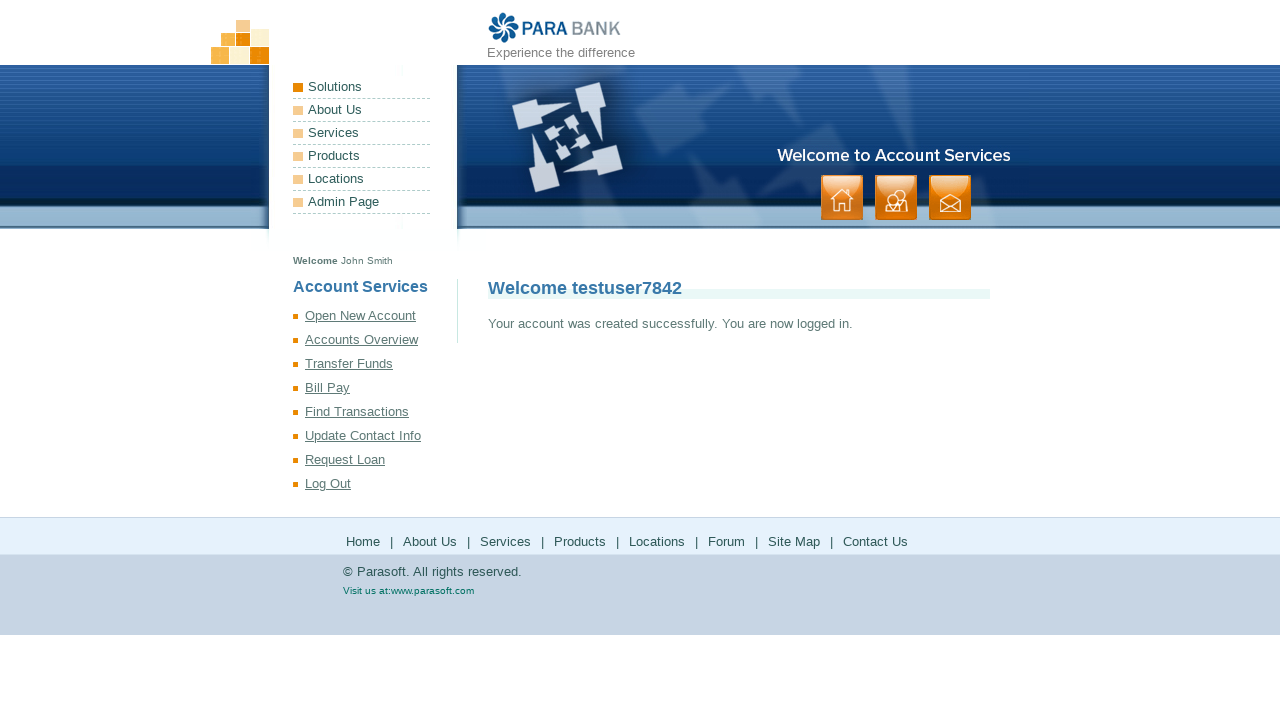

Verified successful registration message appeared
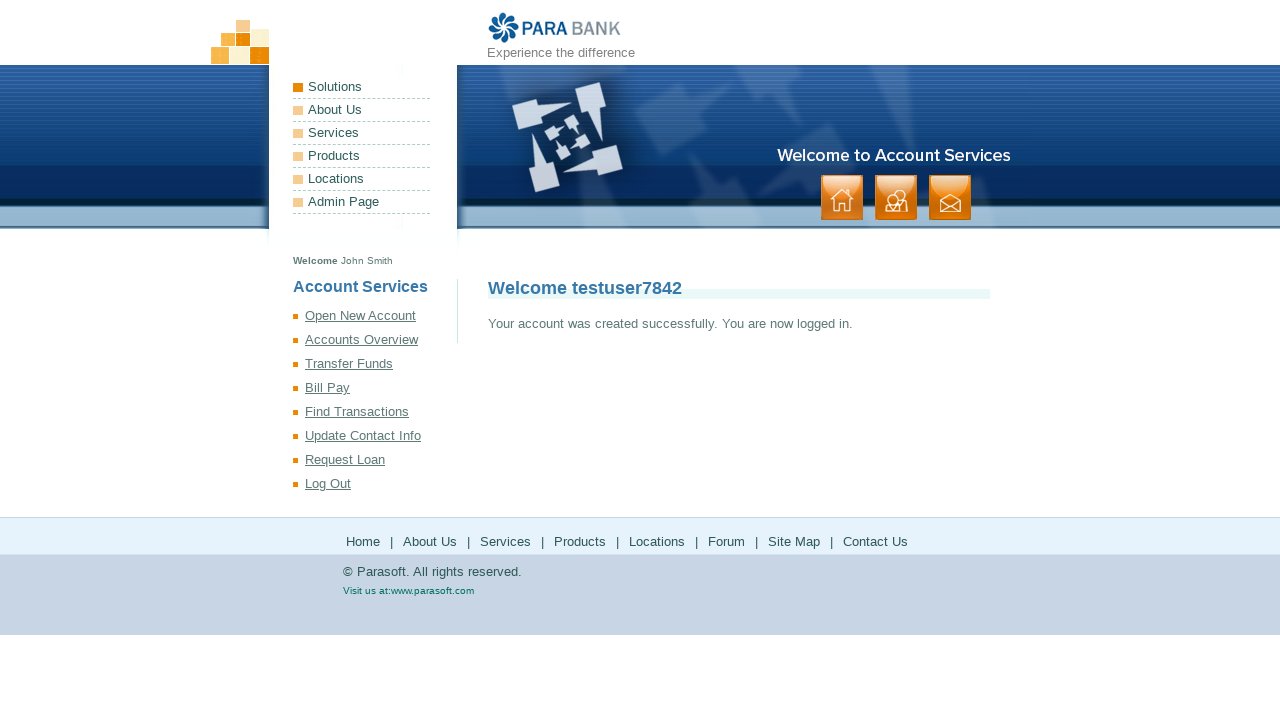

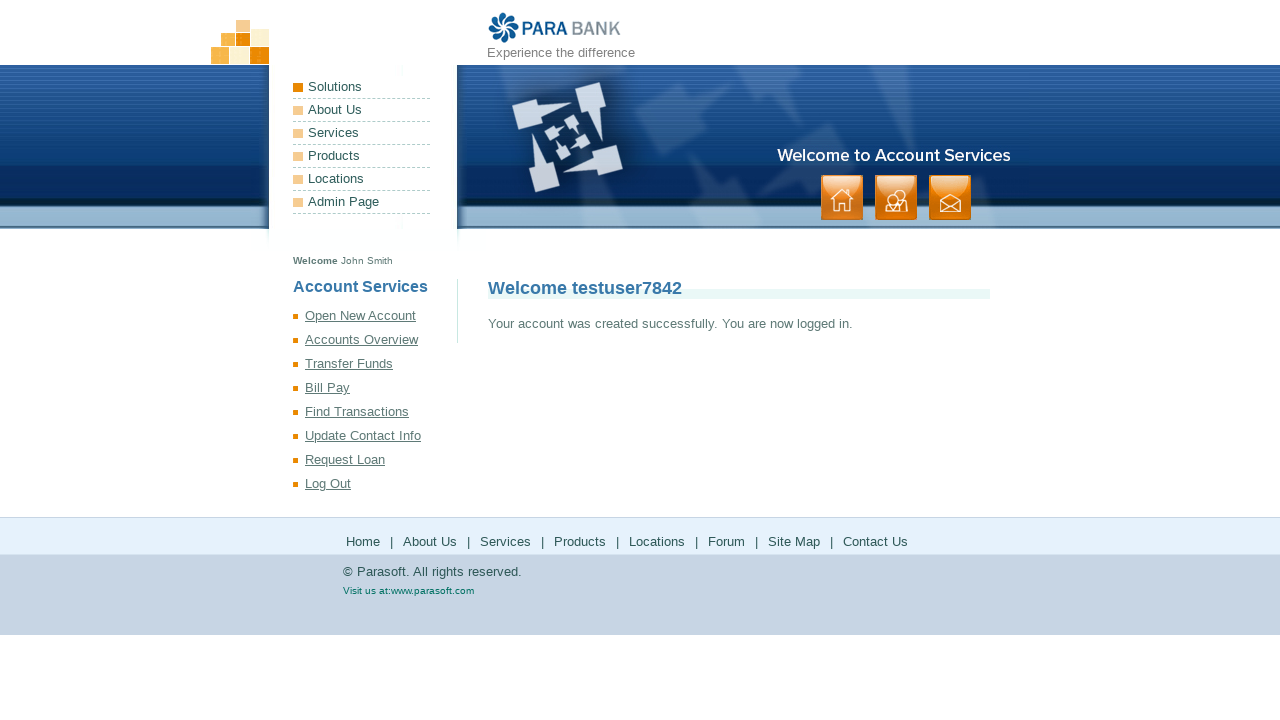